Clicks on the Shop link in the footer and verifies navigation to the GitHub Shop website

Starting URL: https://github.blog

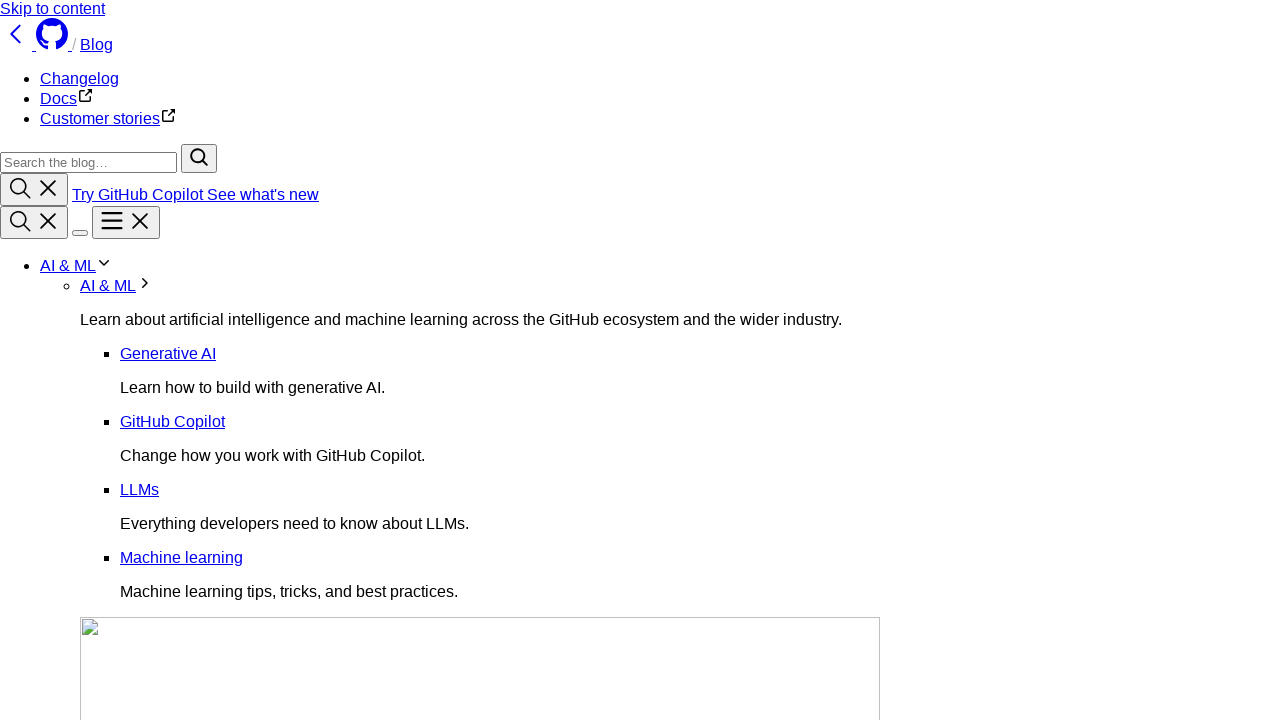

Clicked on Shop link in footer at (59, 413) on xpath=/html/body/div[2]/footer/div[1]/div/nav[4]/ul/li[5]/a
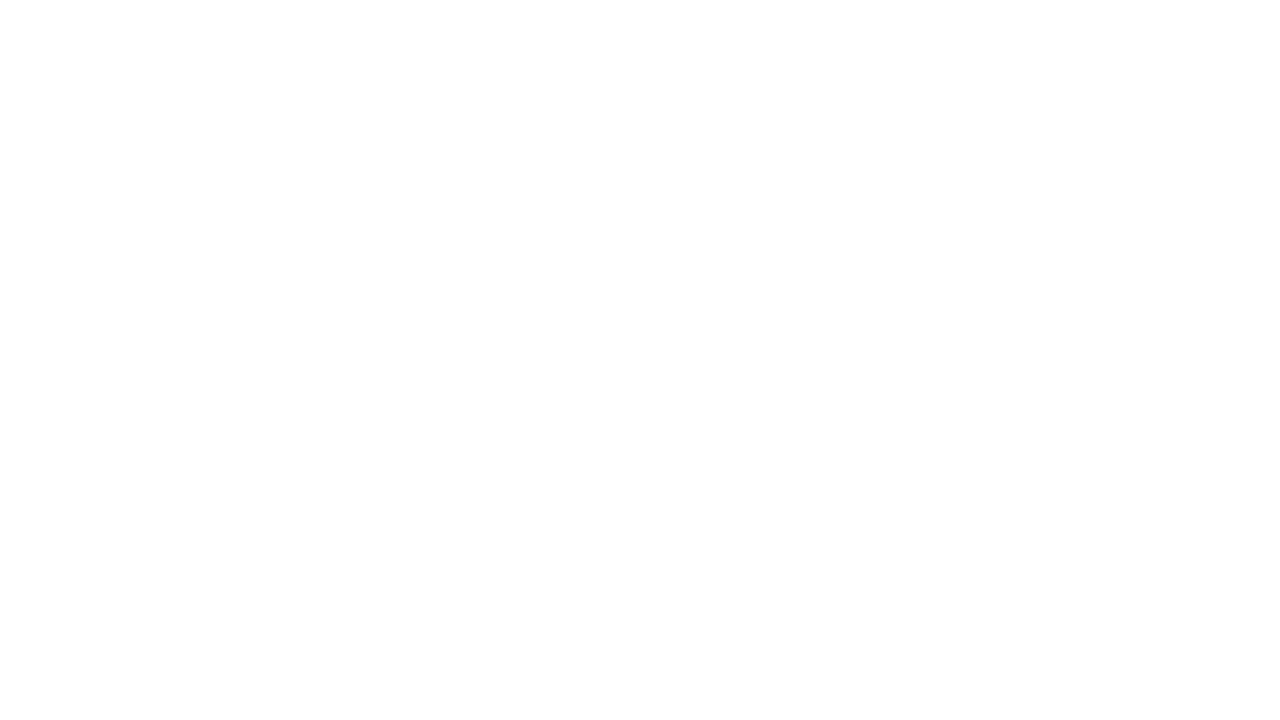

Navigated to GitHub Shop website at https://thegithubshop.com/
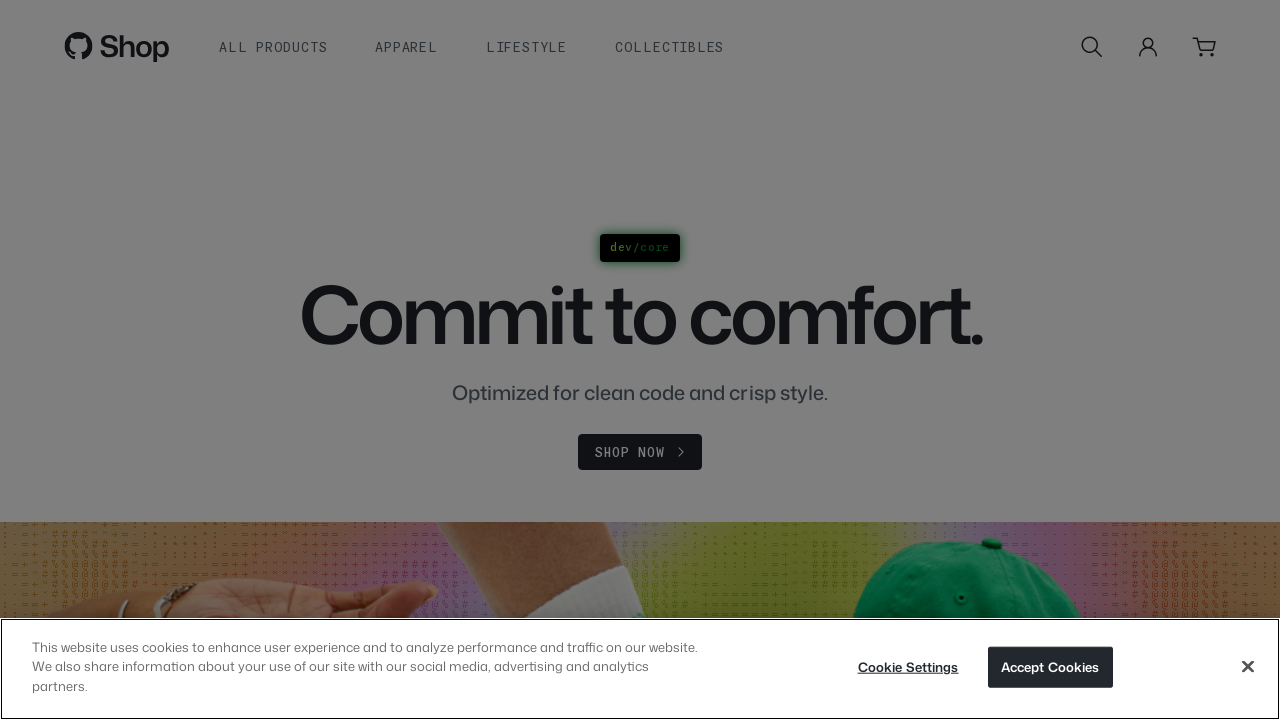

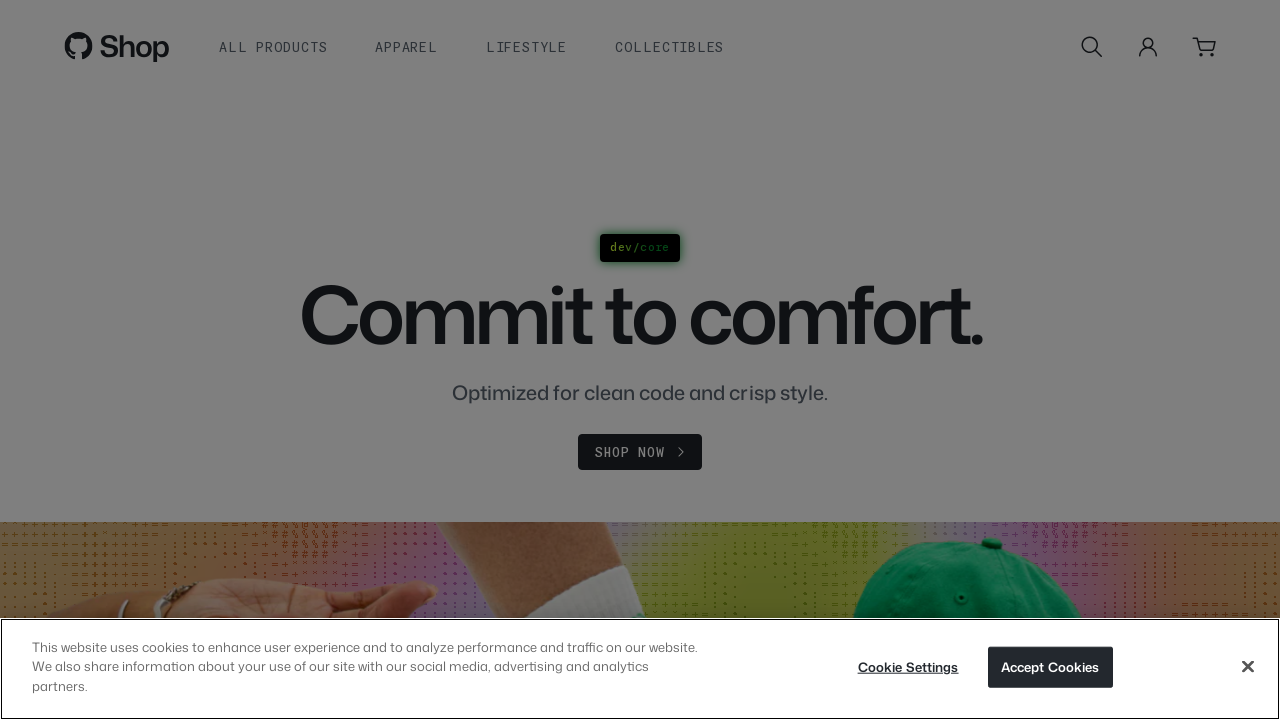